Tests dynamic loading form by clicking start button, waiting for loading bar to disappear, filling form fields, and submitting

Starting URL: https://practice.cydeo.com/dynamic_loading/1

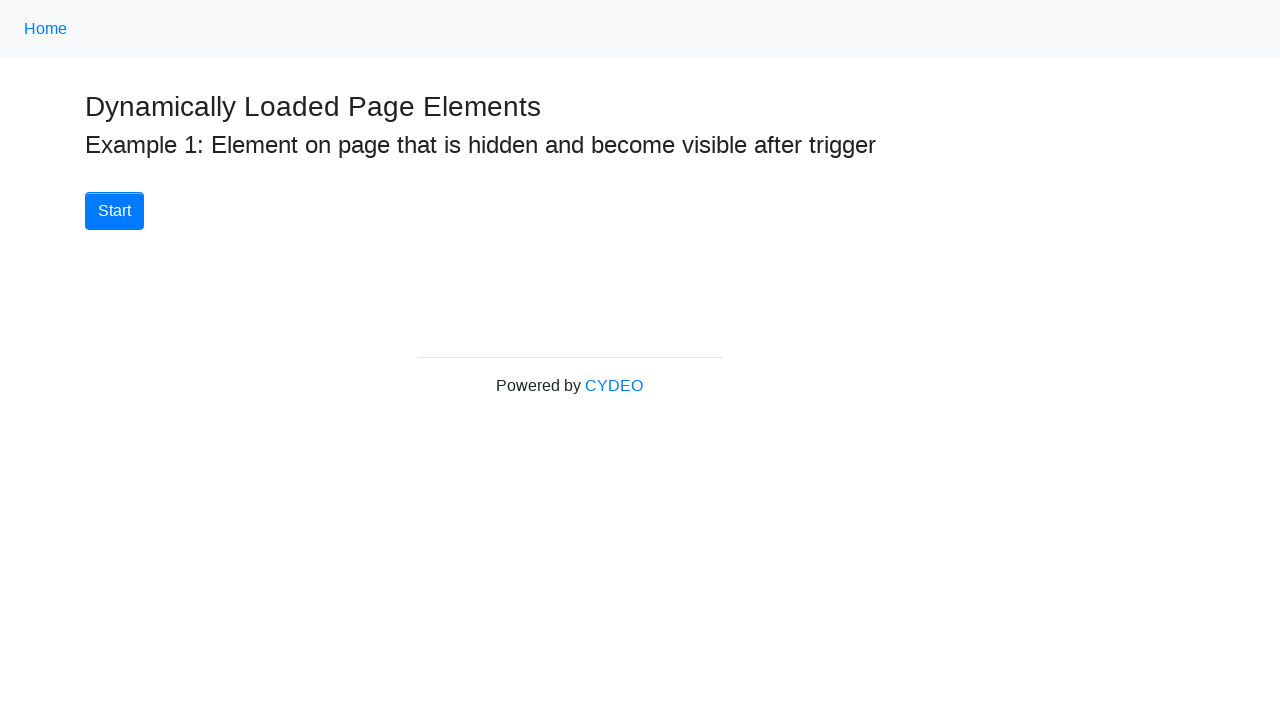

Clicked Start button to begin dynamic loading at (114, 211) on button:has-text('Start')
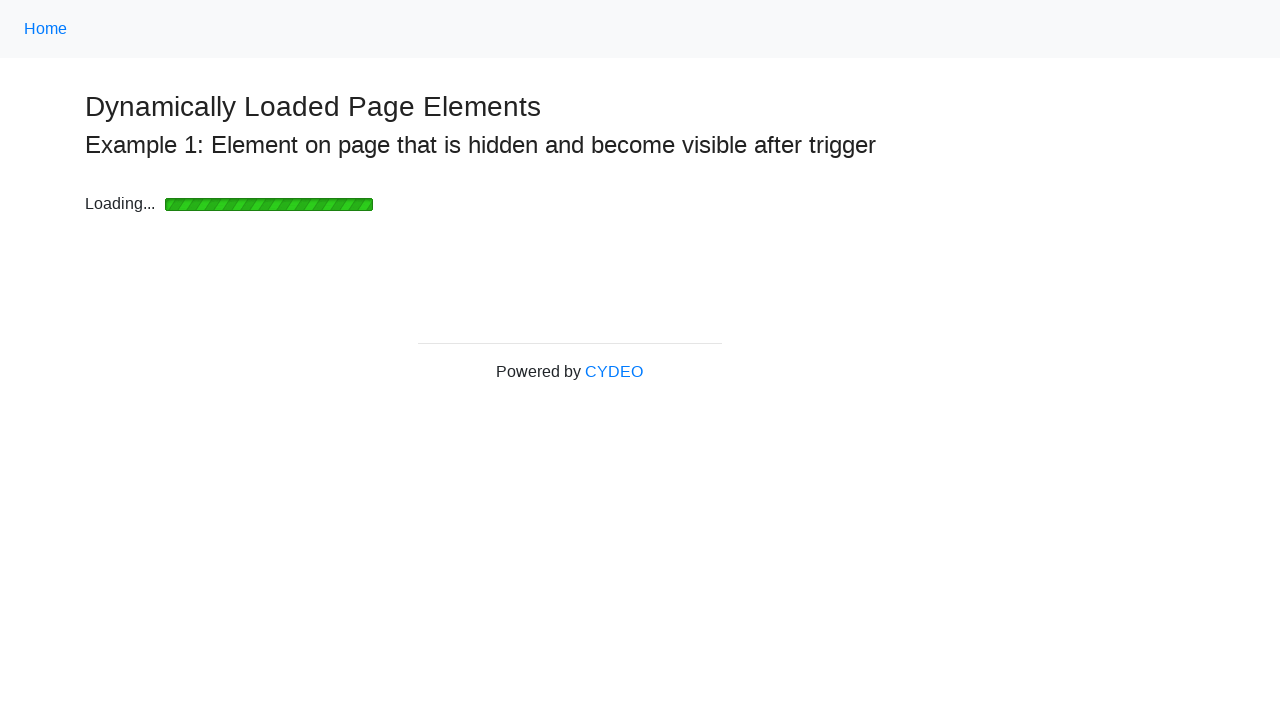

Loading bar disappeared
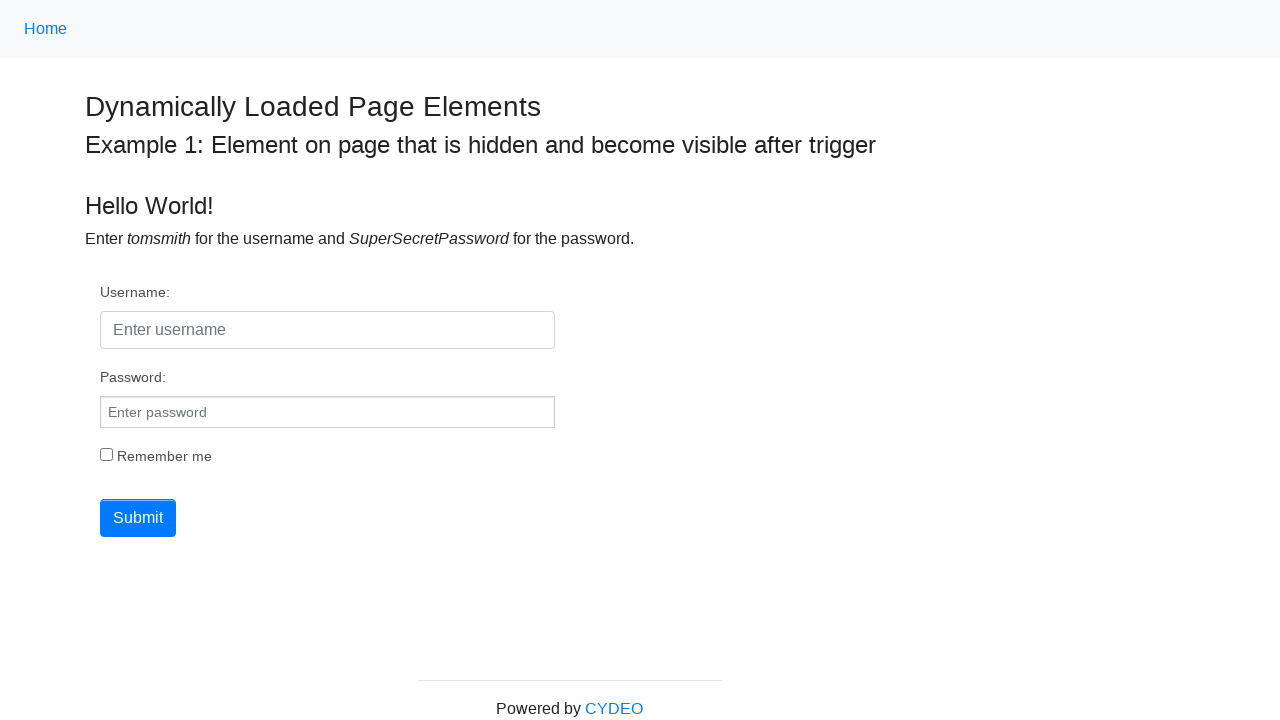

Filled username field with 'tomsmith' on #username
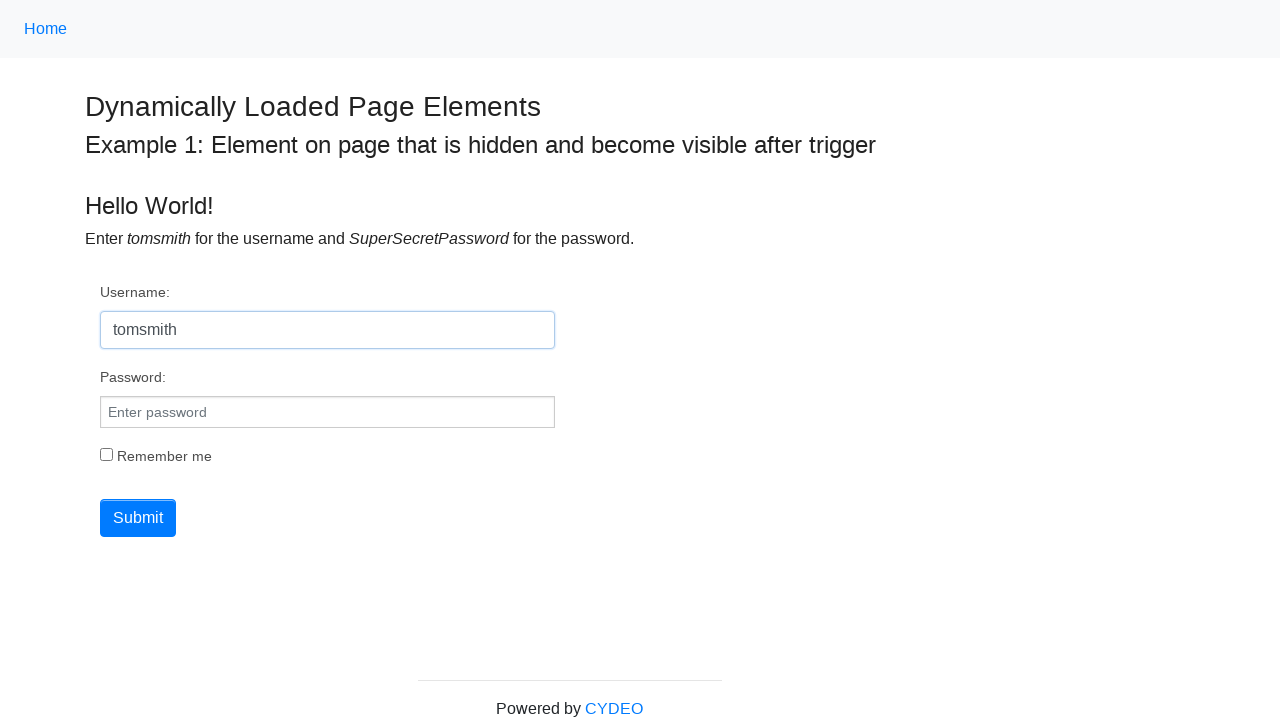

Filled password field with 'incorrectpassword' on #pwd
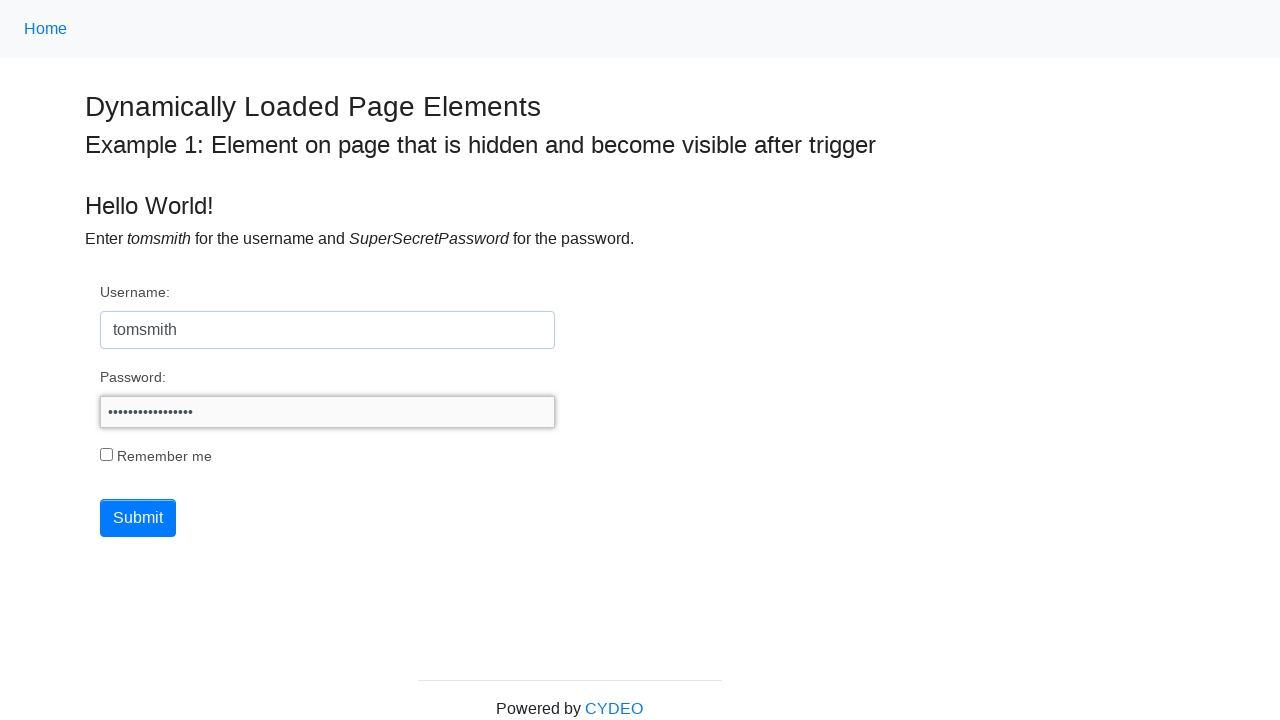

Clicked submit button to submit form at (138, 518) on button[type='submit']
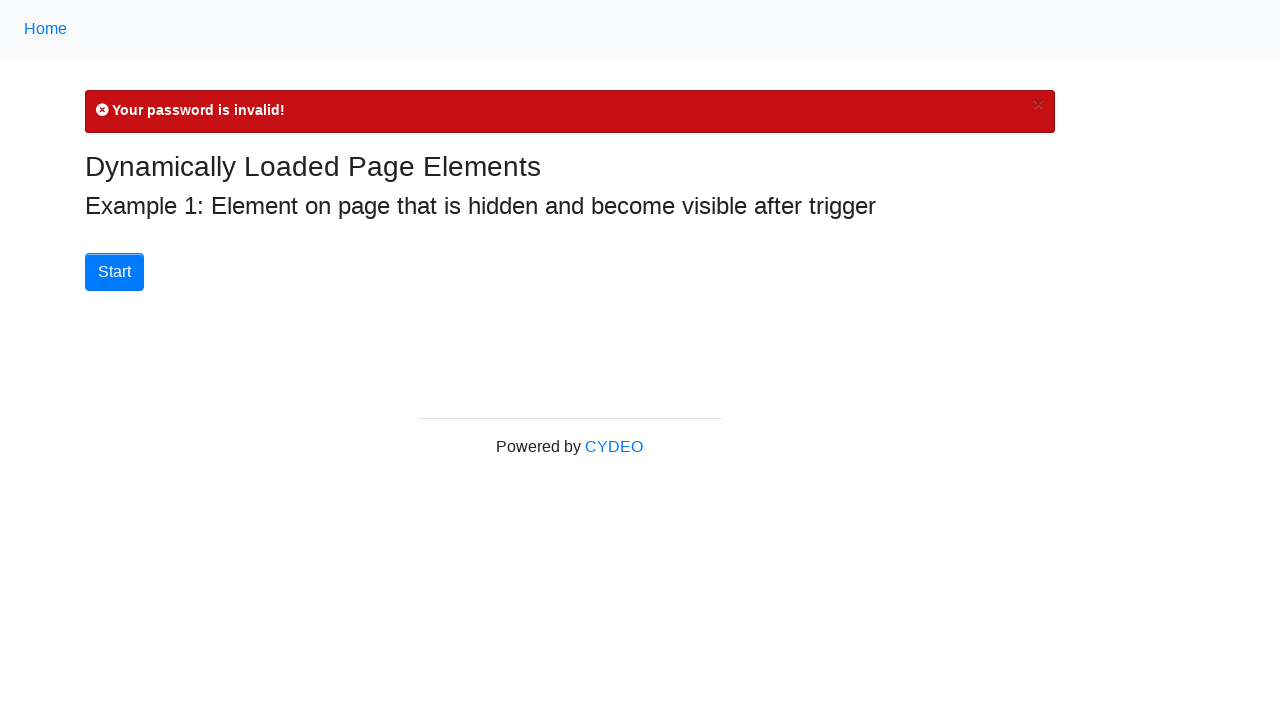

Error message appeared
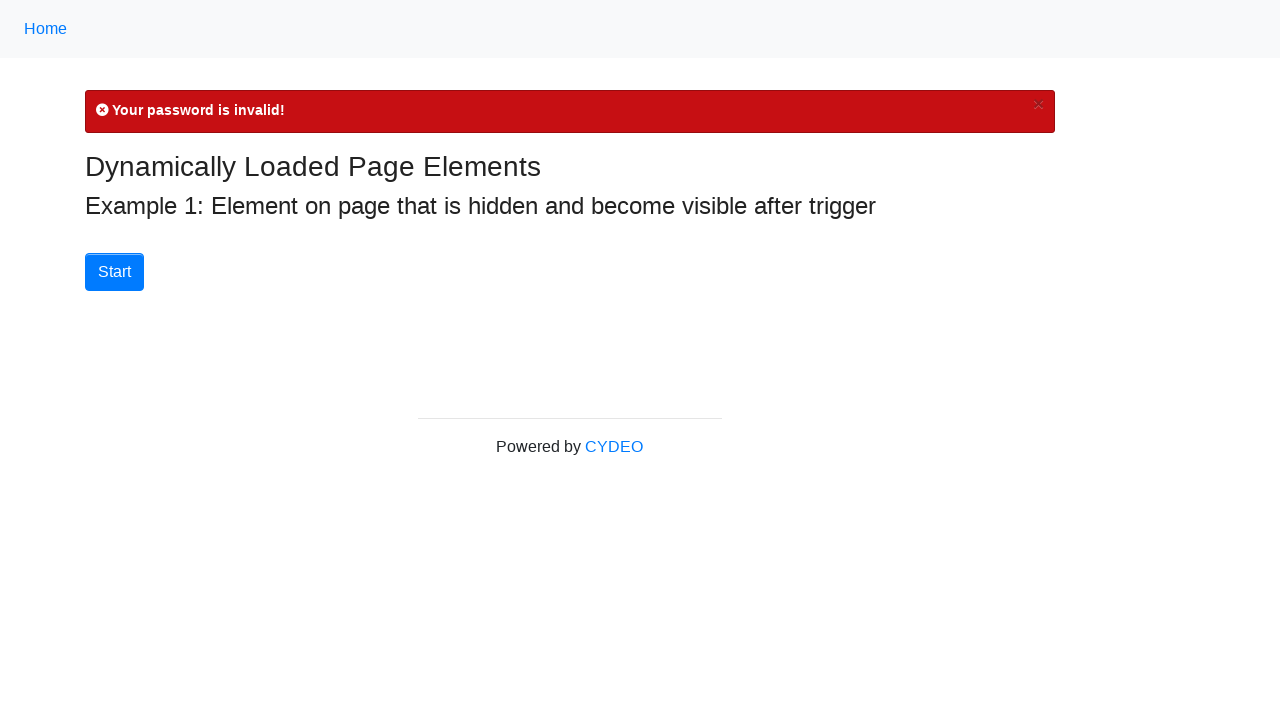

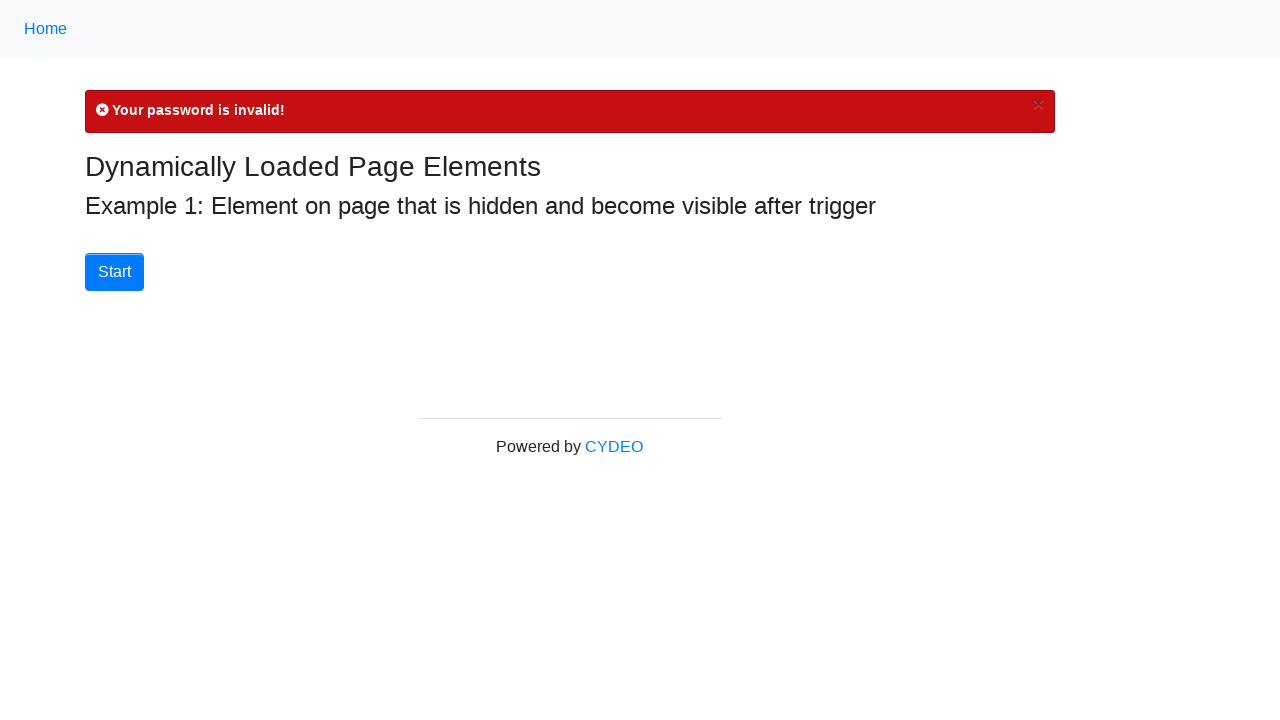